Navigates to a practice website and clicks on the "A/B Testing" link to test navigation functionality

Starting URL: https://practice.cydeo.com

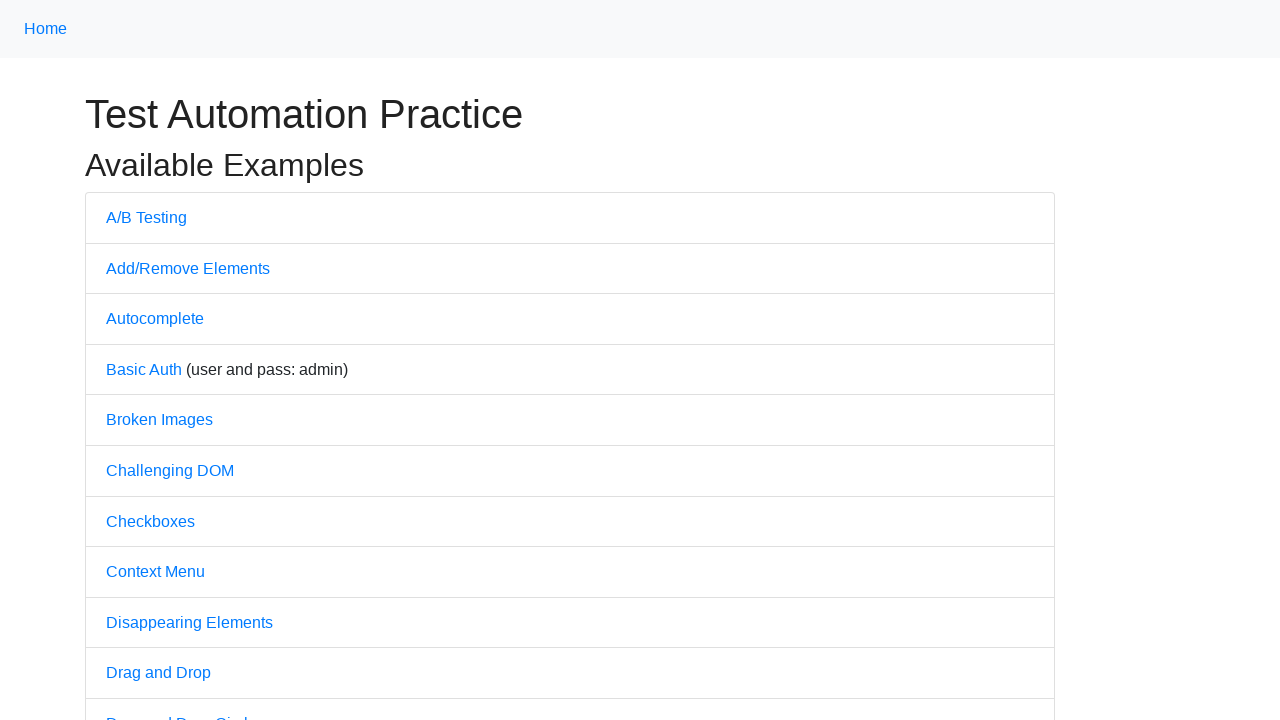

Navigated to practice website at https://practice.cydeo.com
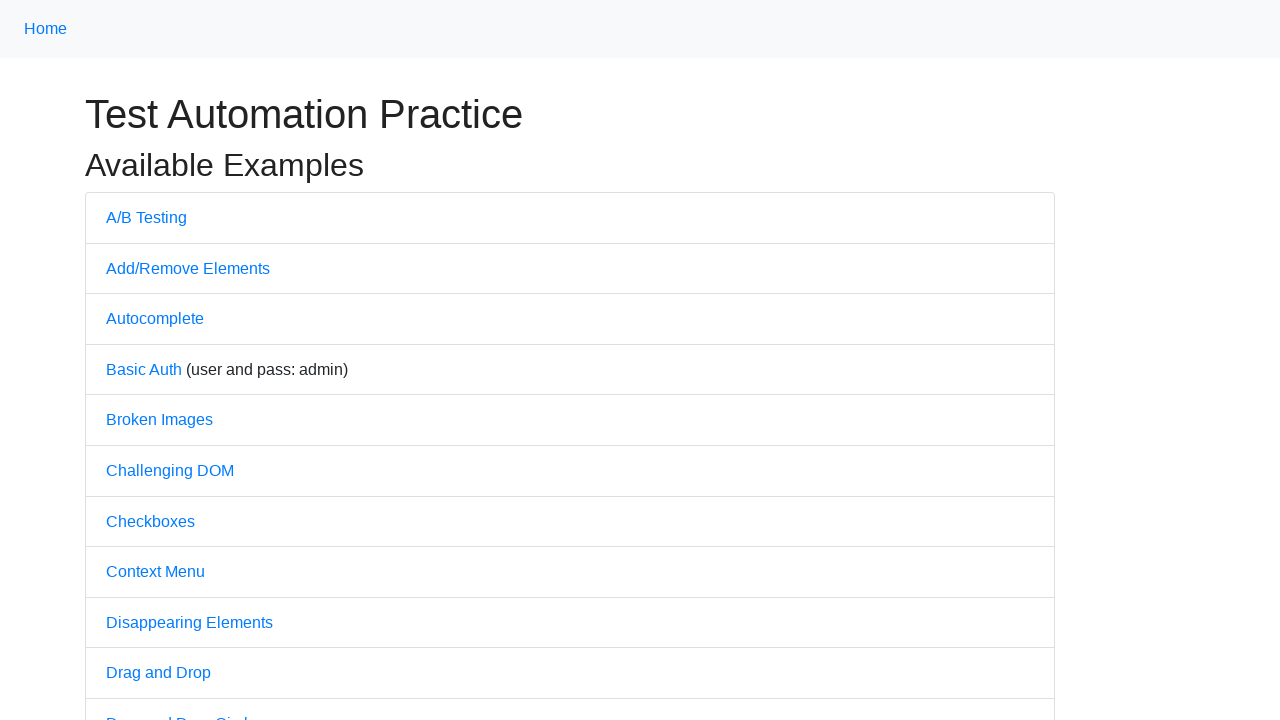

Clicked on the 'A/B Testing' link to test navigation functionality at (146, 217) on text=A/B Testing
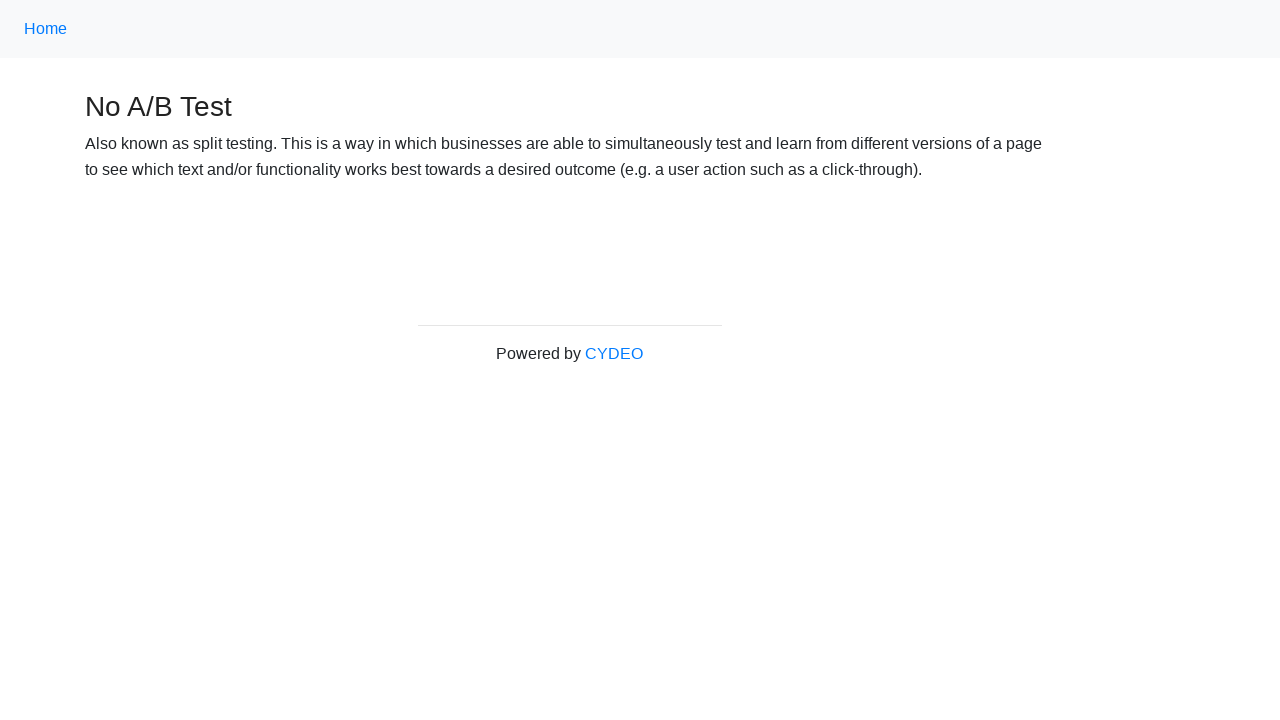

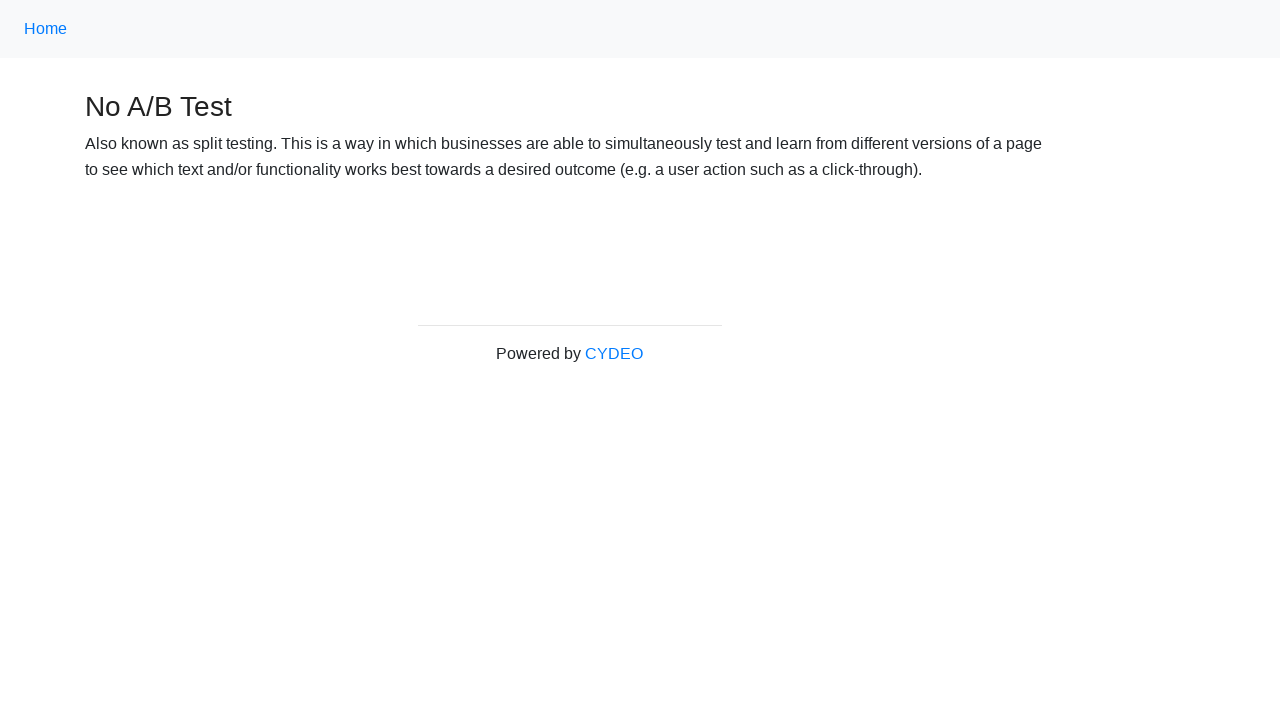